Tests autocomplete functionality by typing a character, waiting for suggestions to appear, and selecting a random option from the dropdown

Starting URL: http://www.seleniumui.moderntester.pl/autocomplete.php

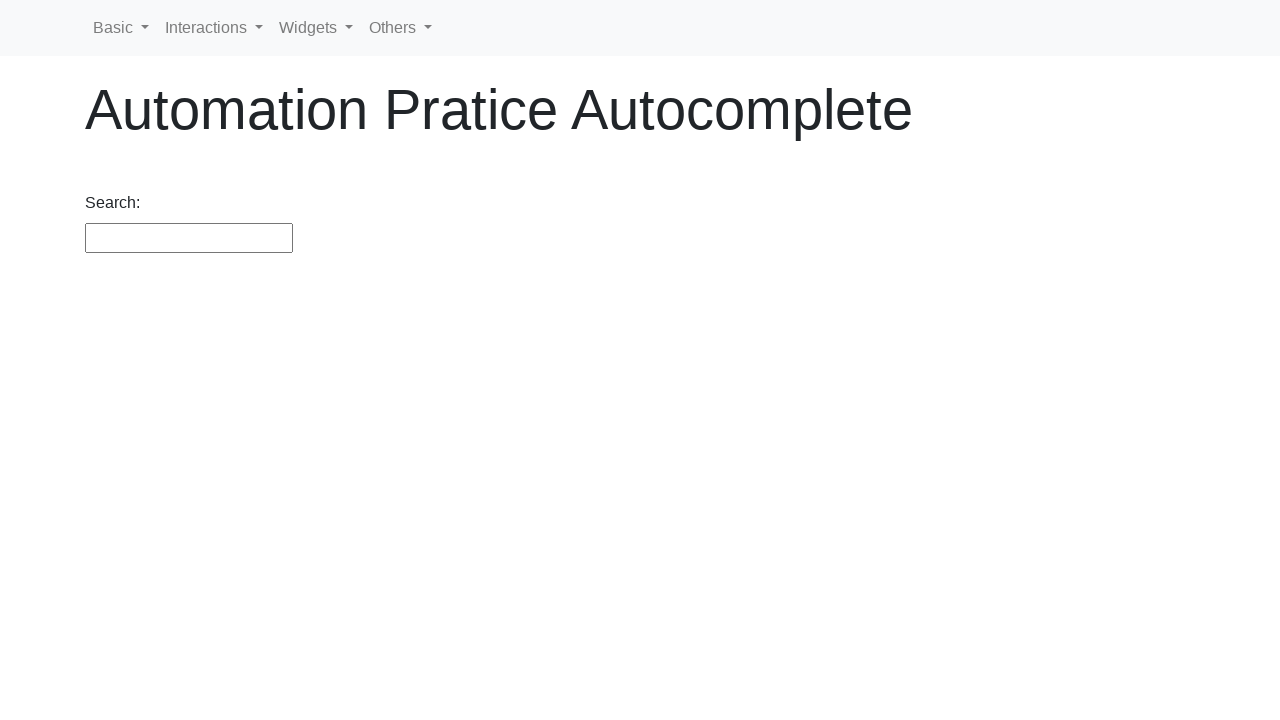

Typed 'a' in search field to trigger autocomplete on #search
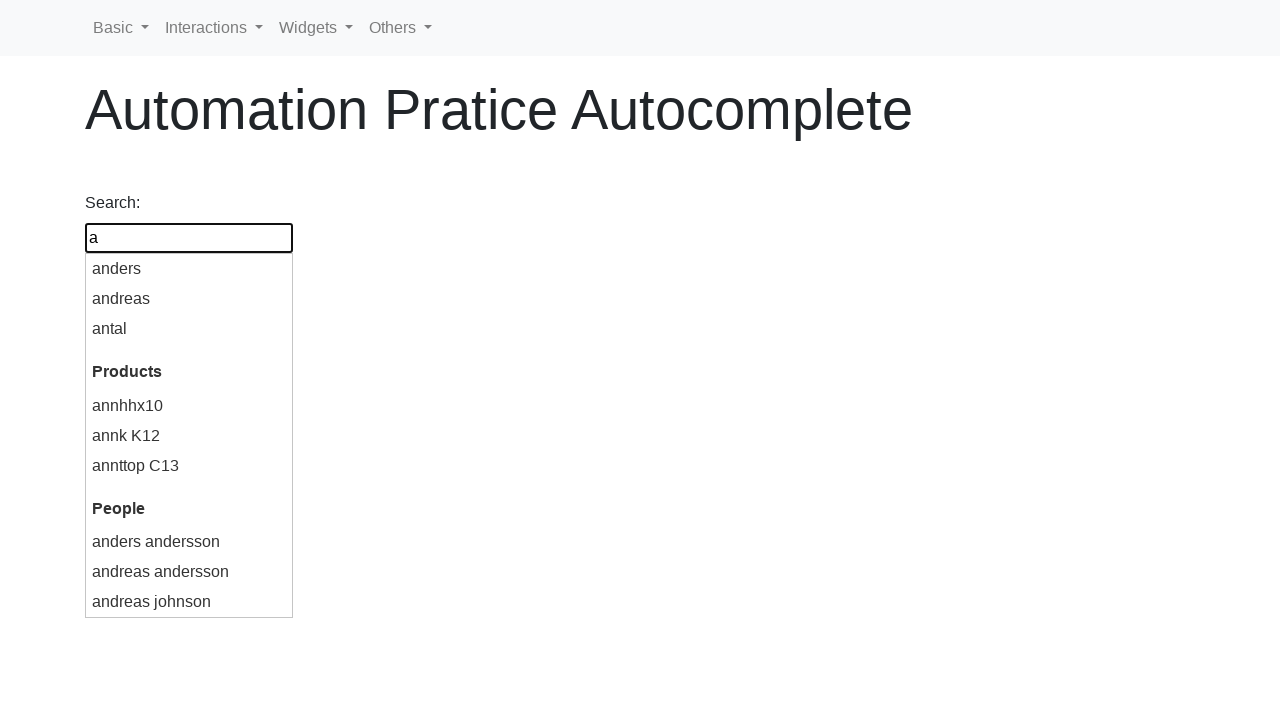

Autocomplete options appeared
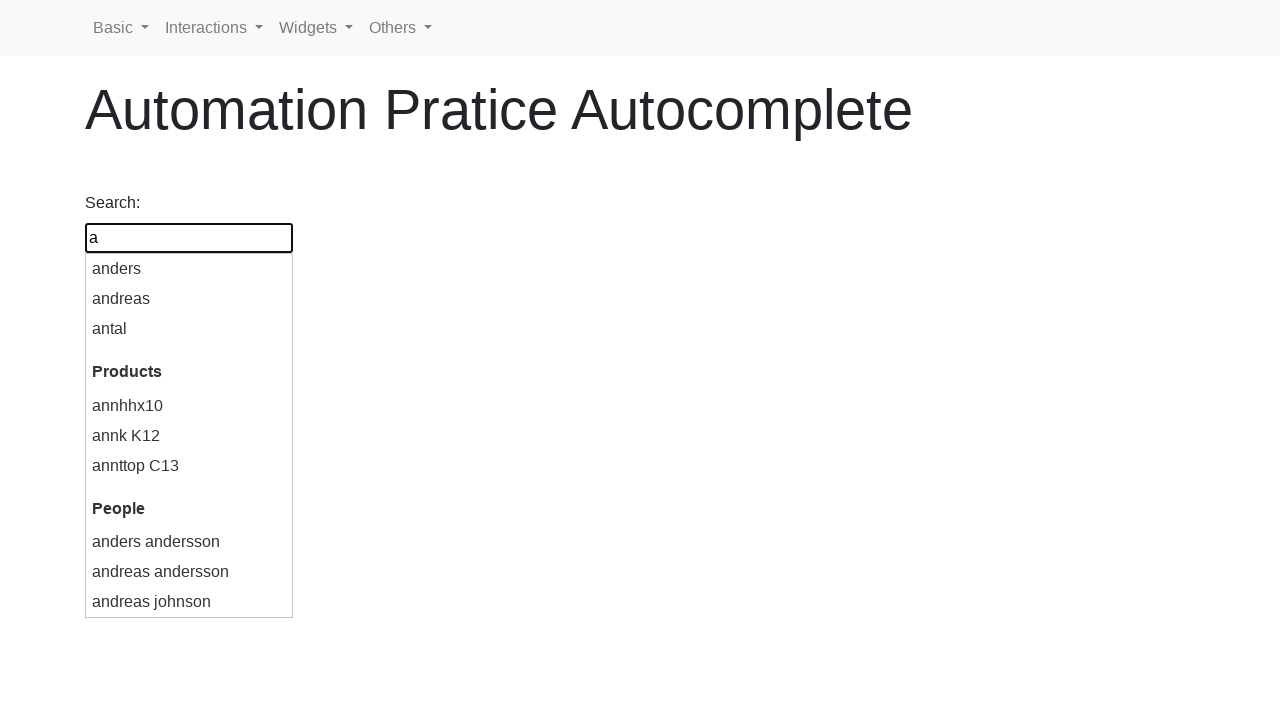

Retrieved 9 autocomplete options
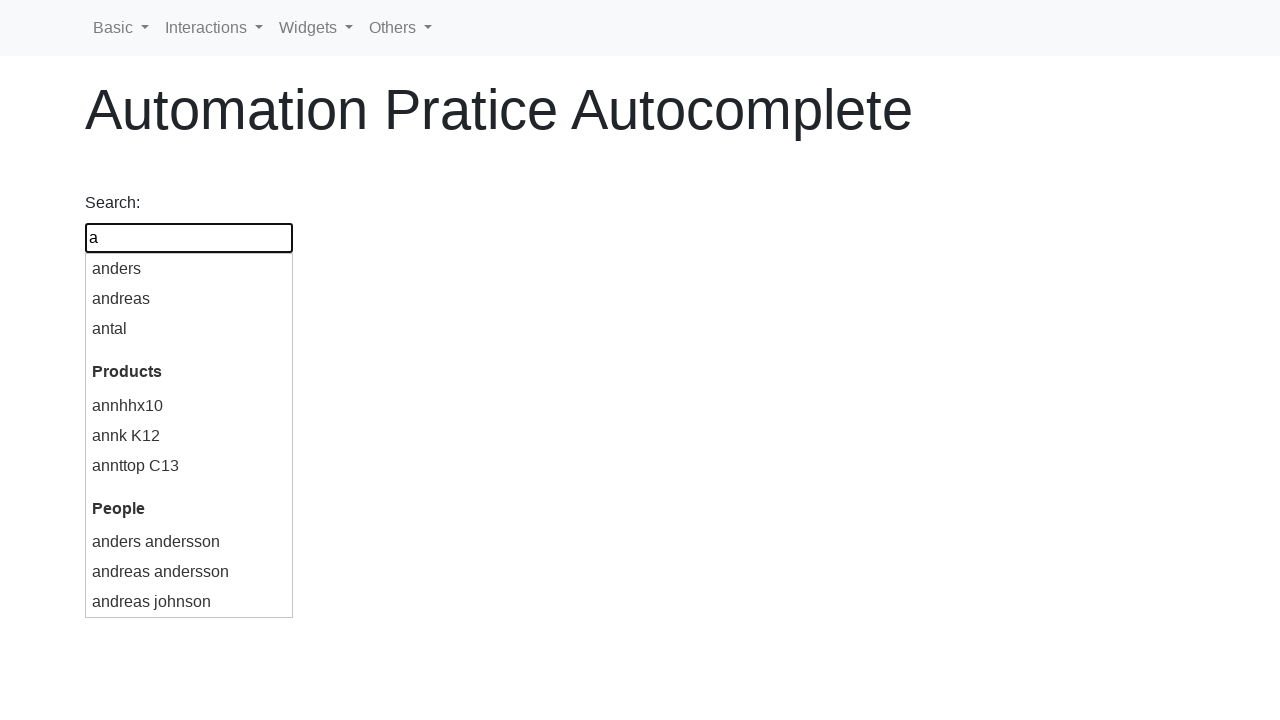

Clicked random autocomplete option at index 0 at (189, 269) on .ui-menu-item >> nth=0
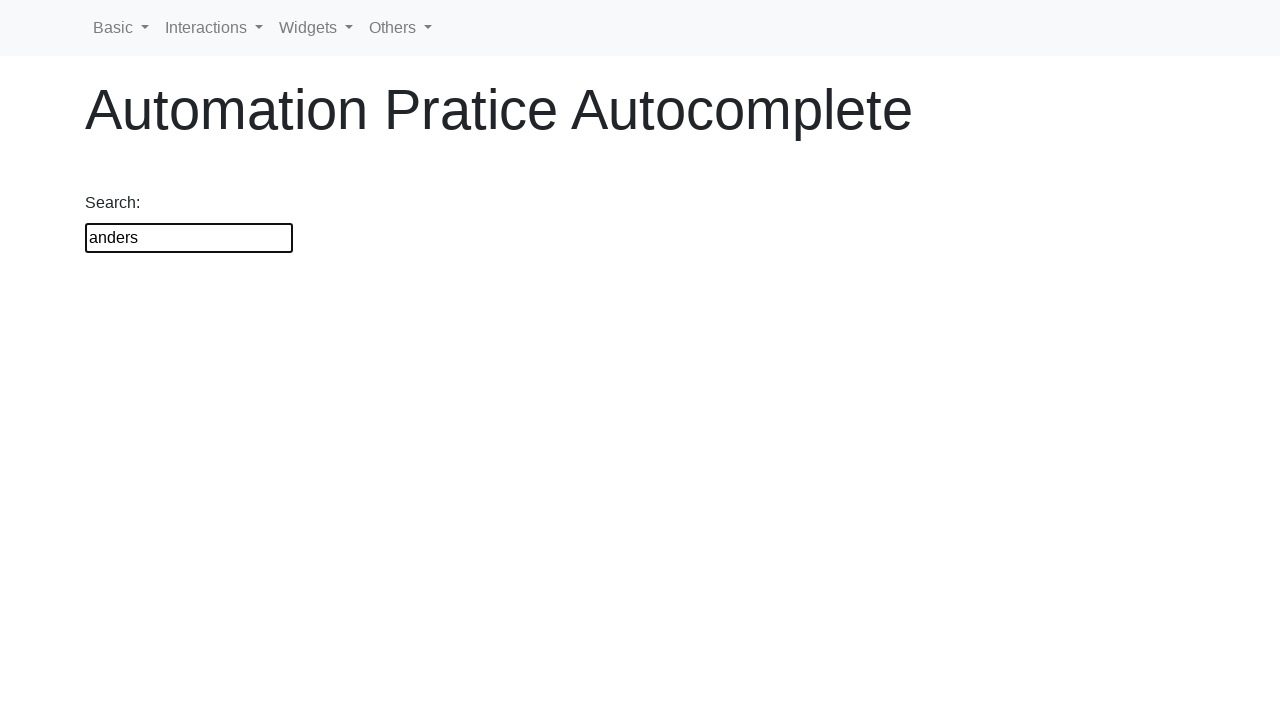

Retrieved search field value: 'anders'
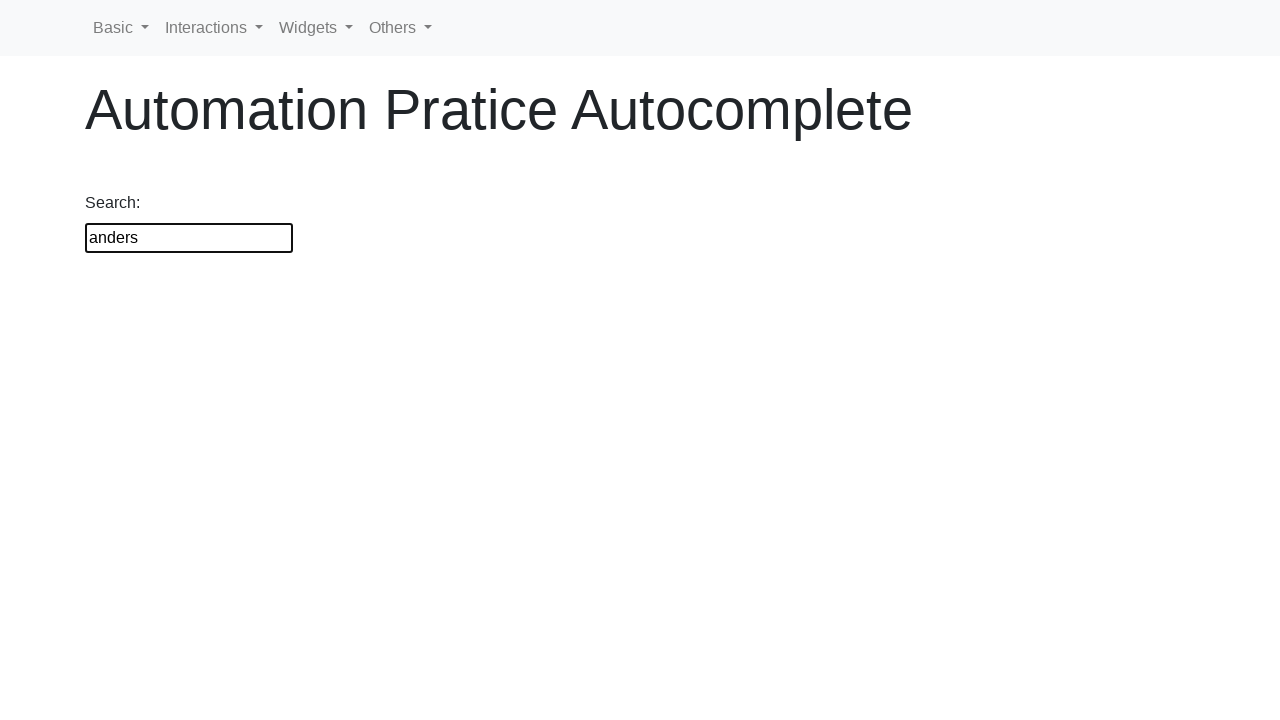

Verified that selected option is populated in search field
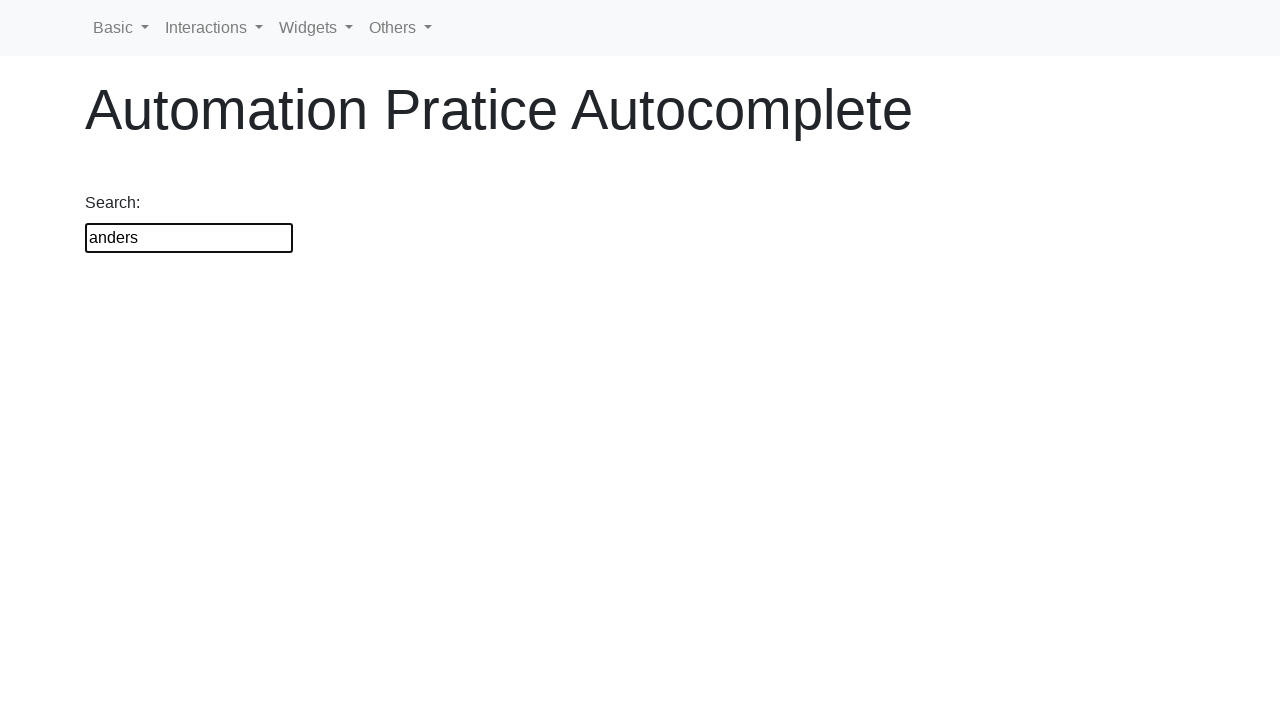

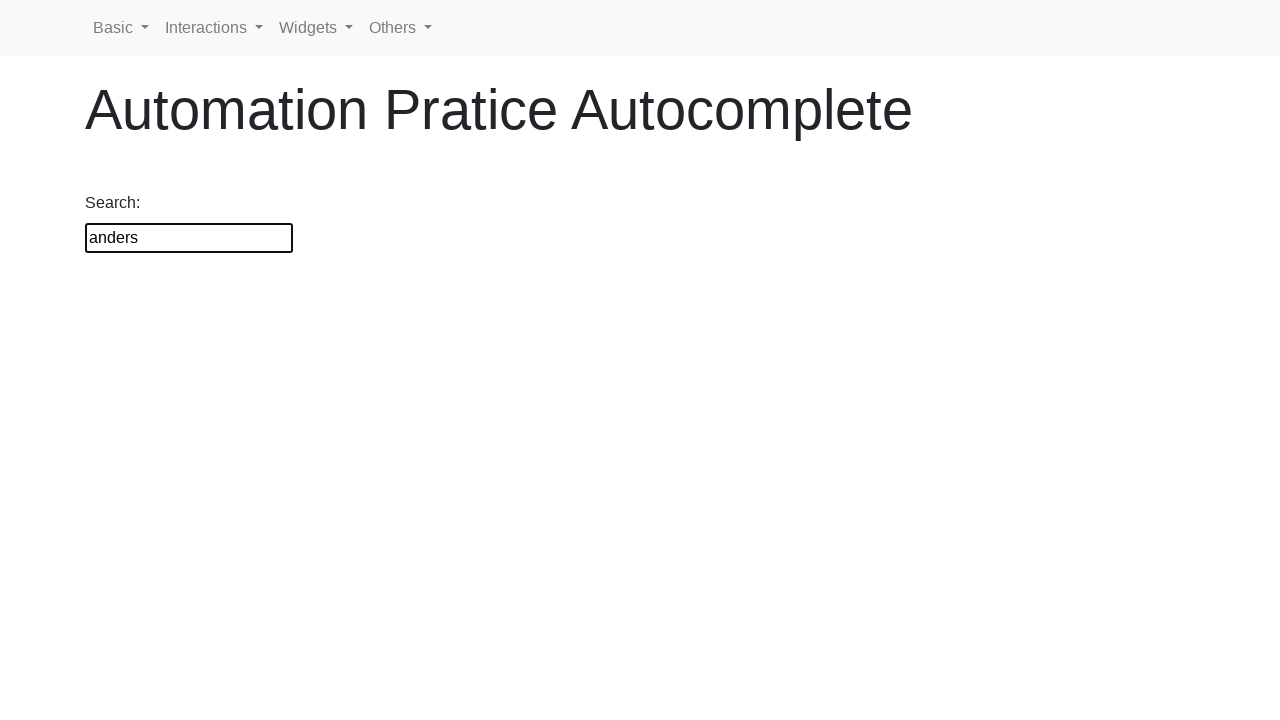